Tests a basic calculator page by entering two random numbers into the input fields

Starting URL: https://testsheepnz.github.io/BasicCalculator.html

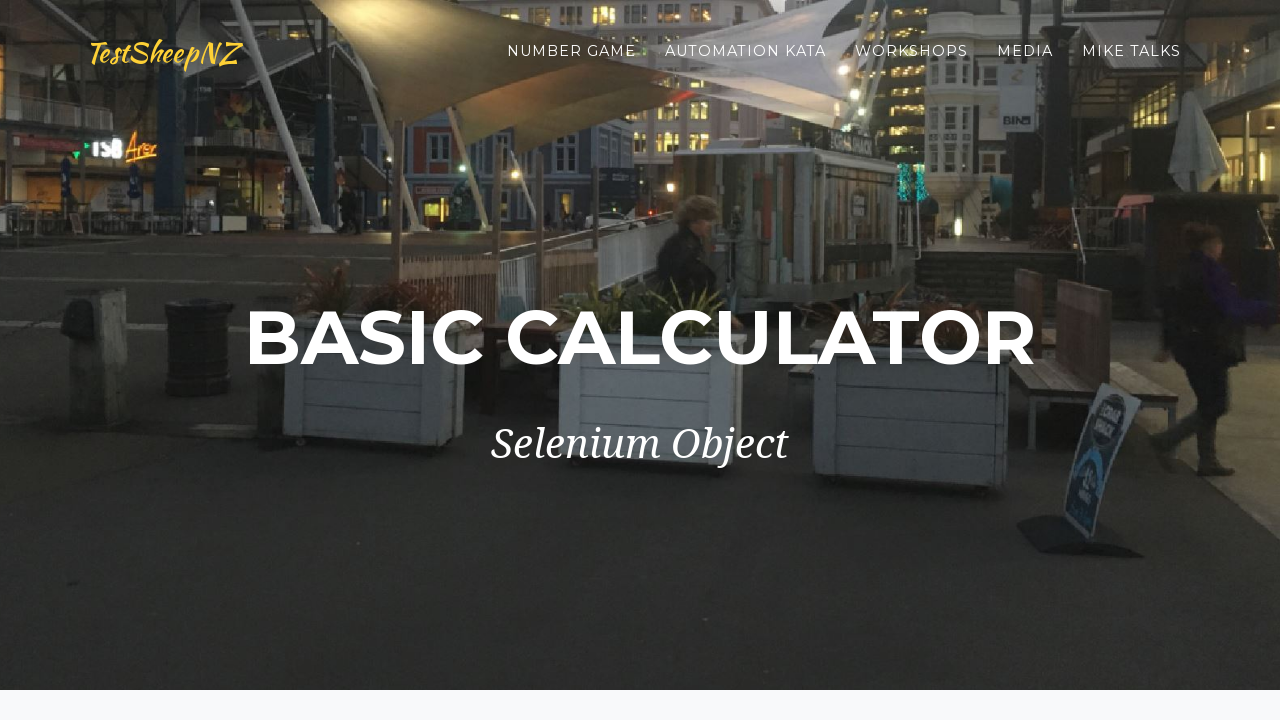

Filled first number field with 47 on #number1Field
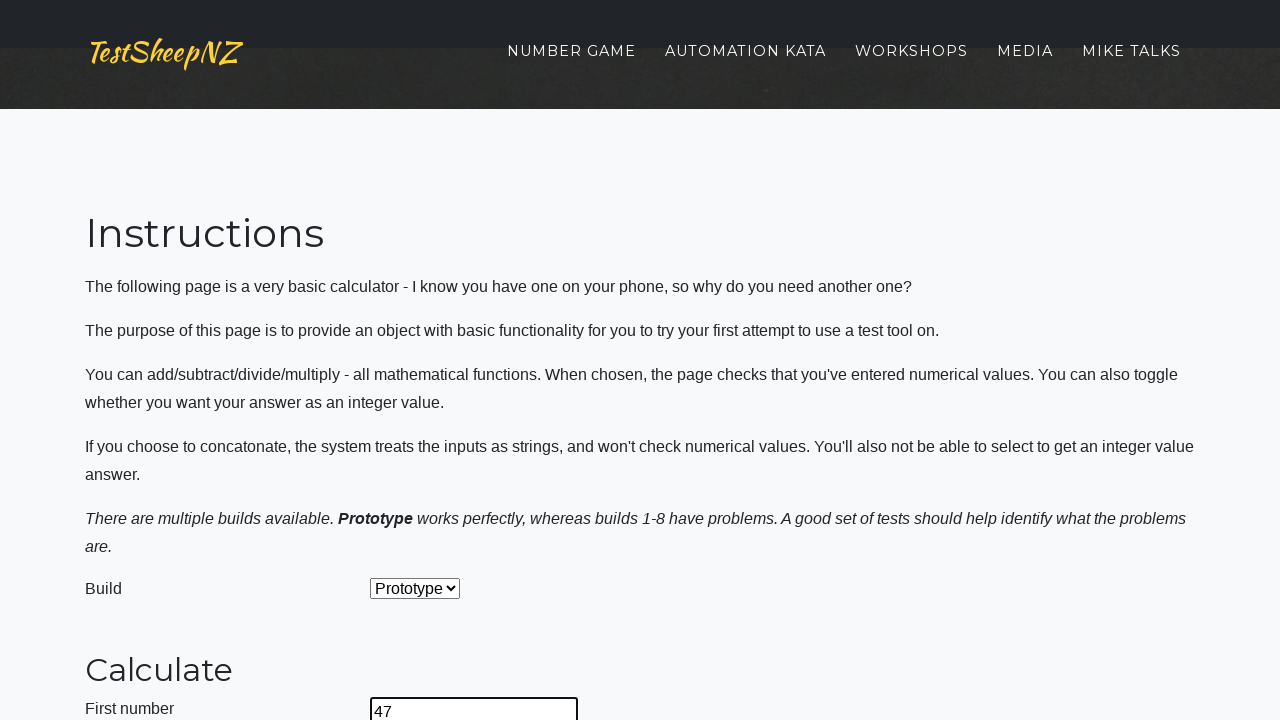

Filled second number field with 83 on #number2Field
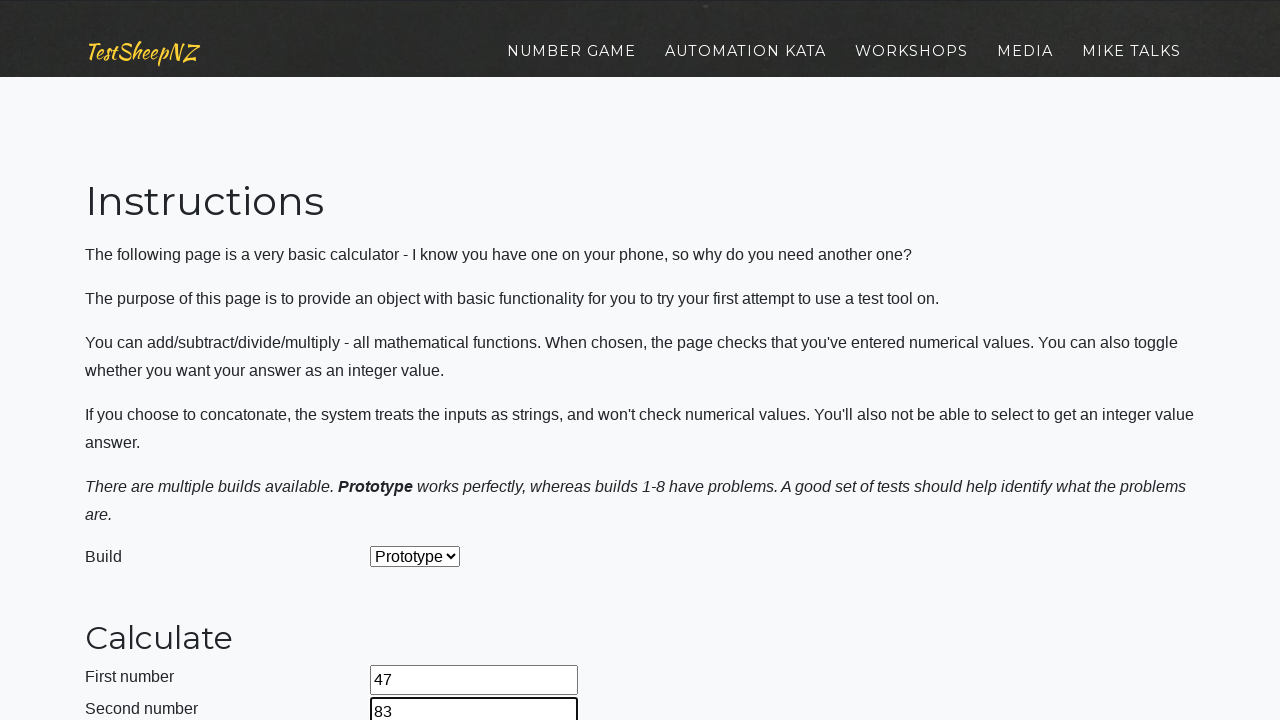

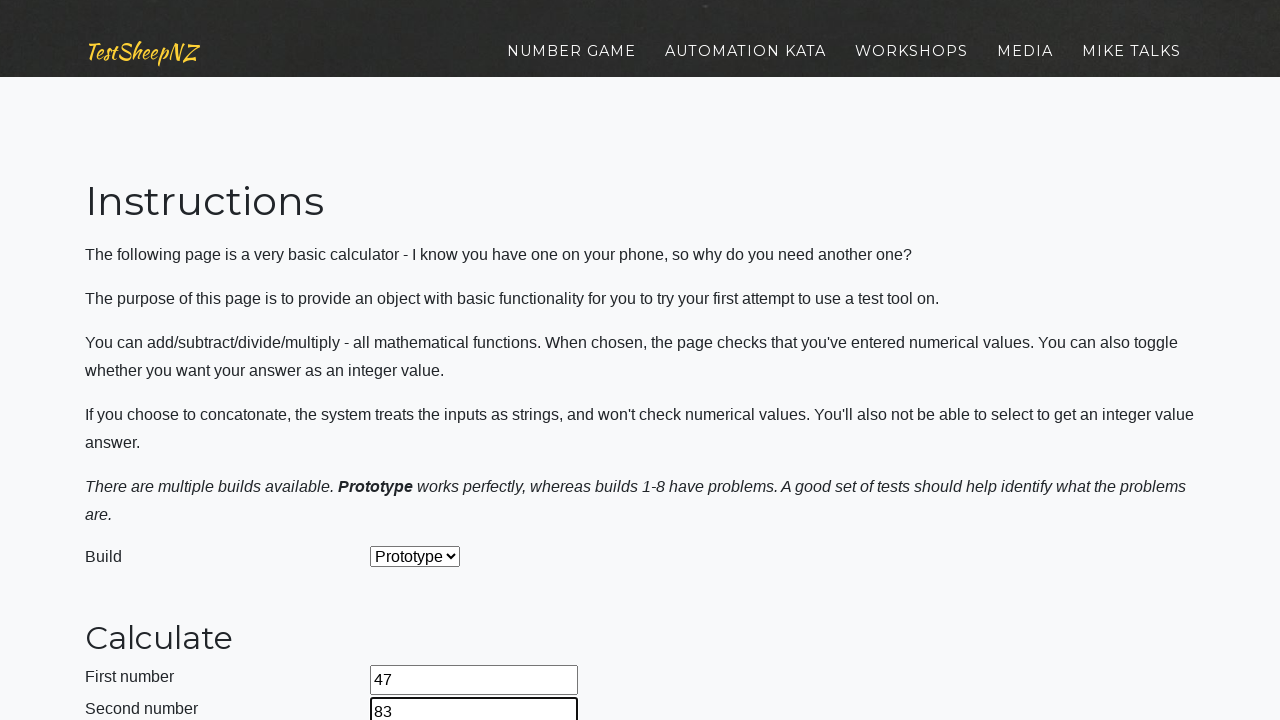